Tests window handling by opening a new window through link clicks and switching between parent and child windows to verify content in each

Starting URL: https://the-internet.herokuapp.com/

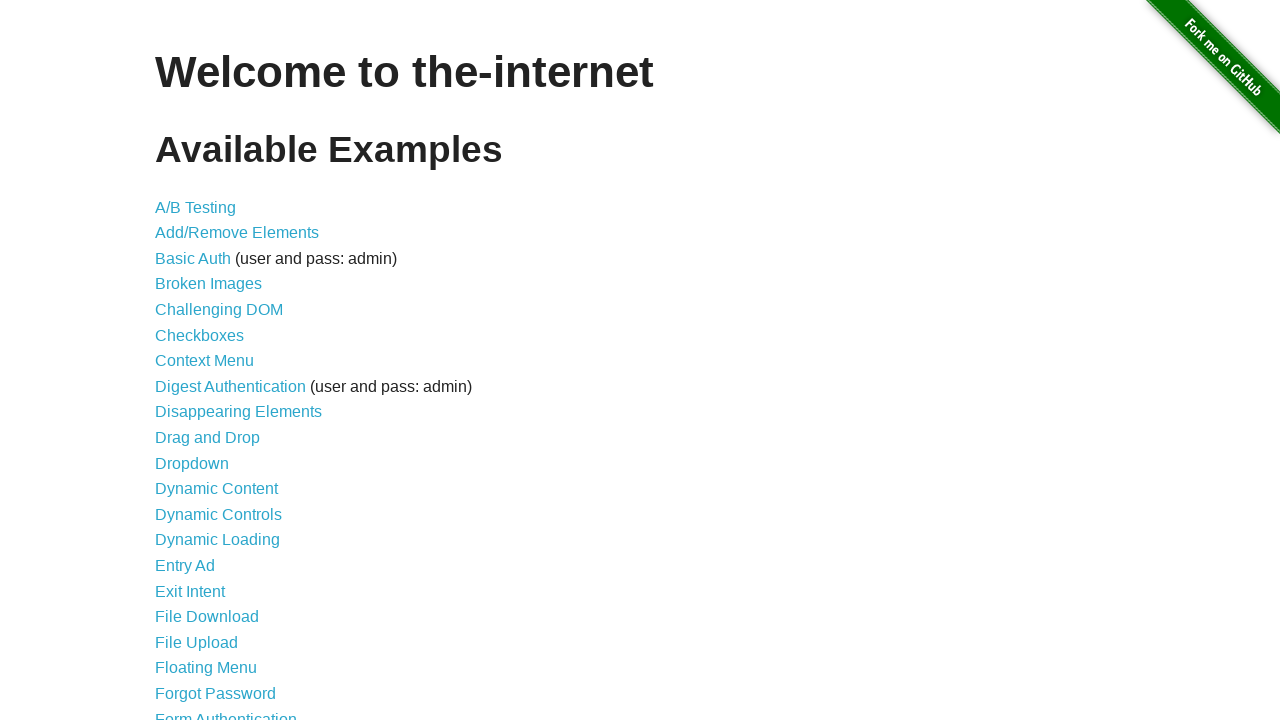

Clicked on the Windows link at (218, 369) on a[href='/windows']
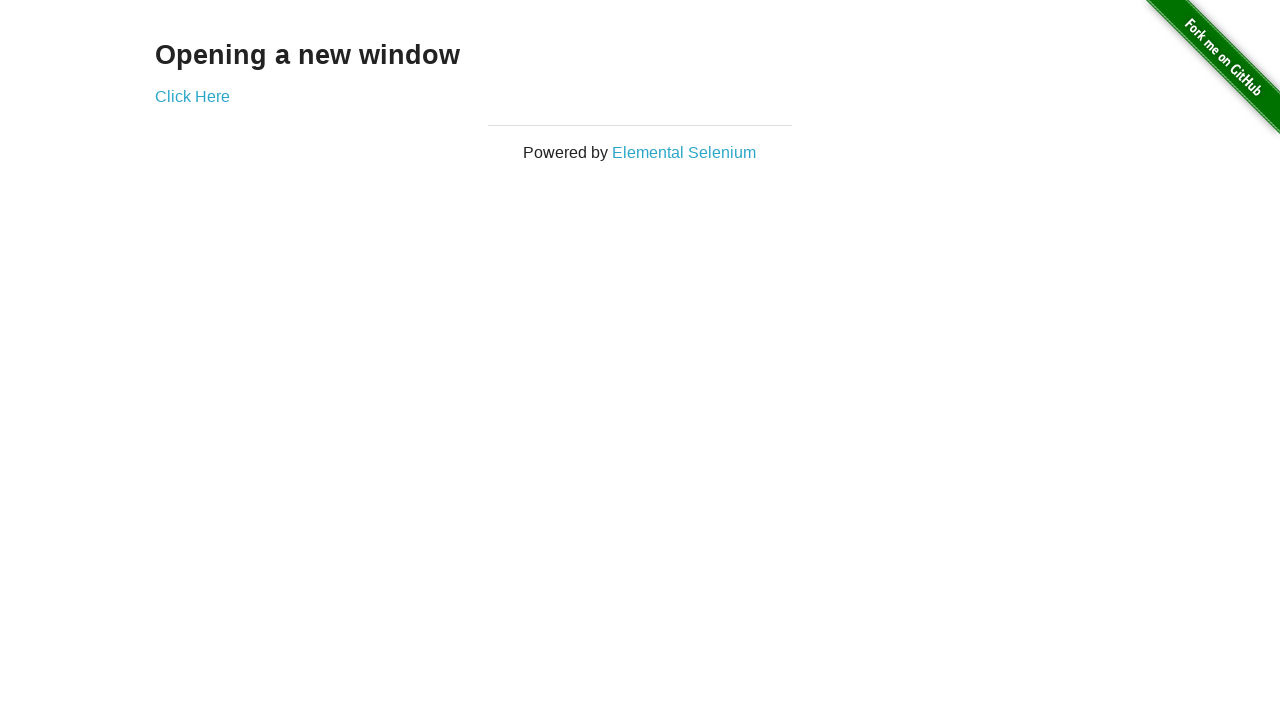

Clicked link to open new window at (192, 96) on a[href='/windows/new']
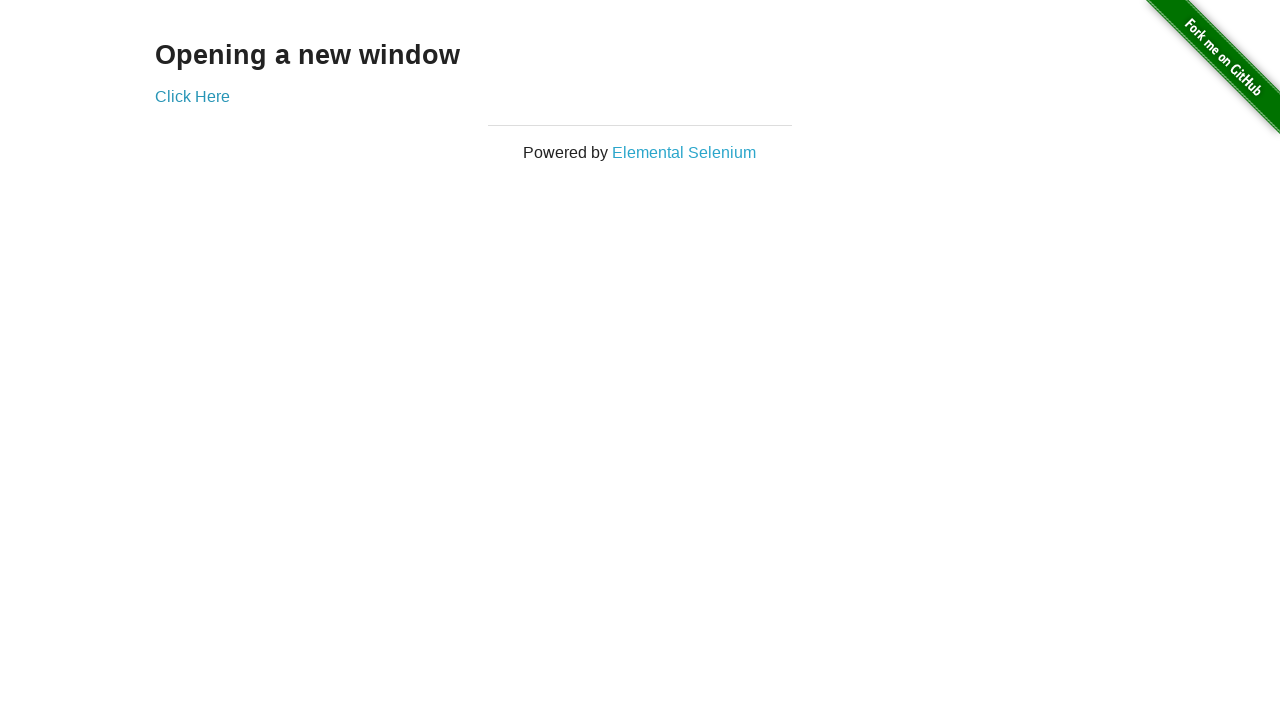

New window opened and captured
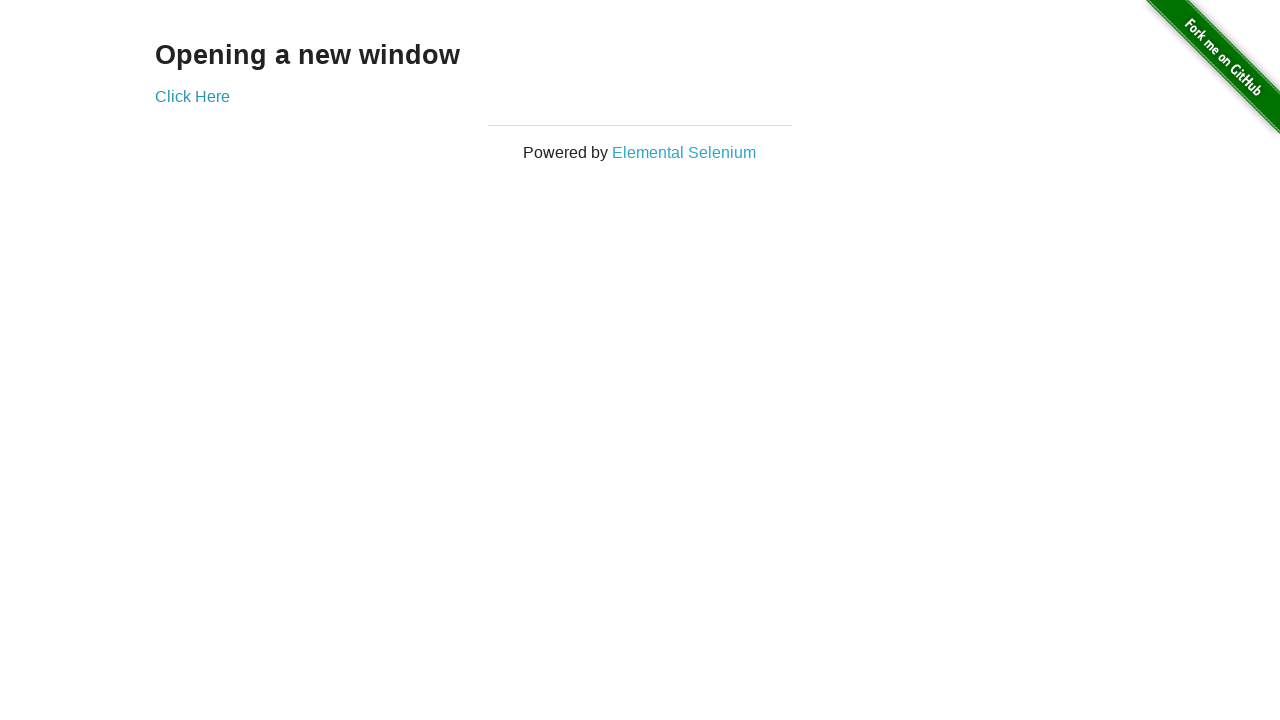

New page finished loading
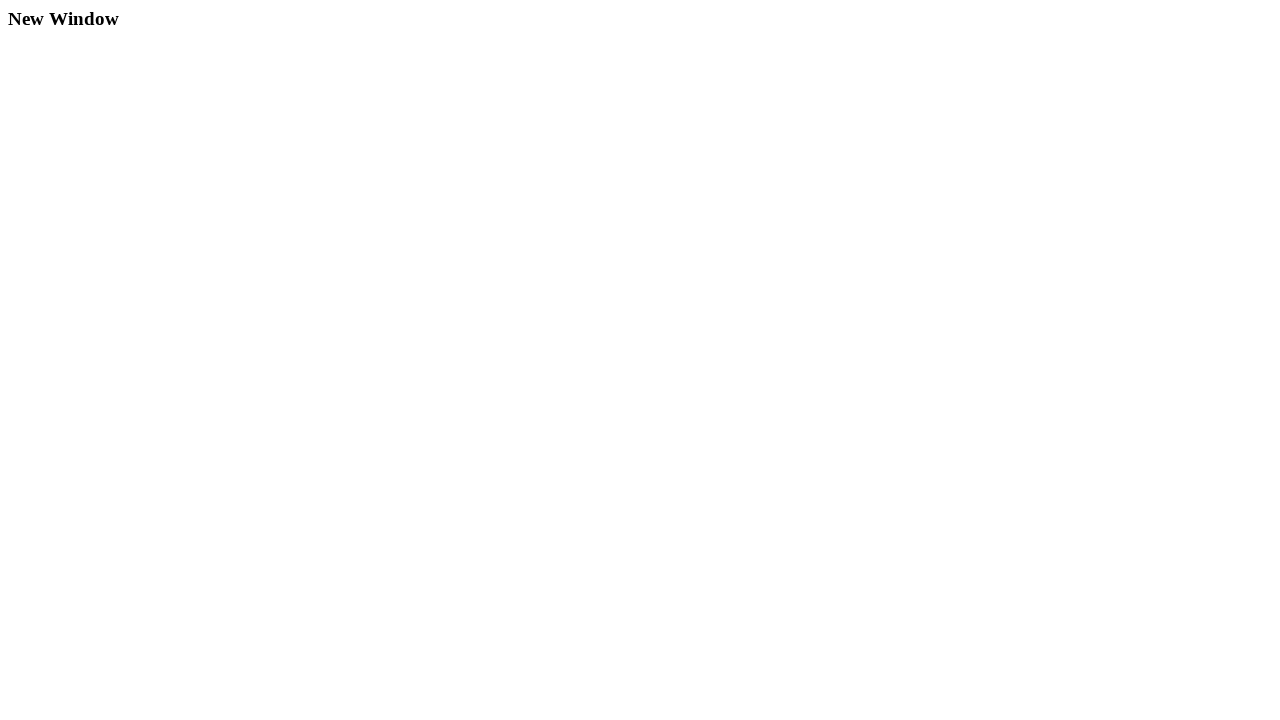

Verified example content exists in new window
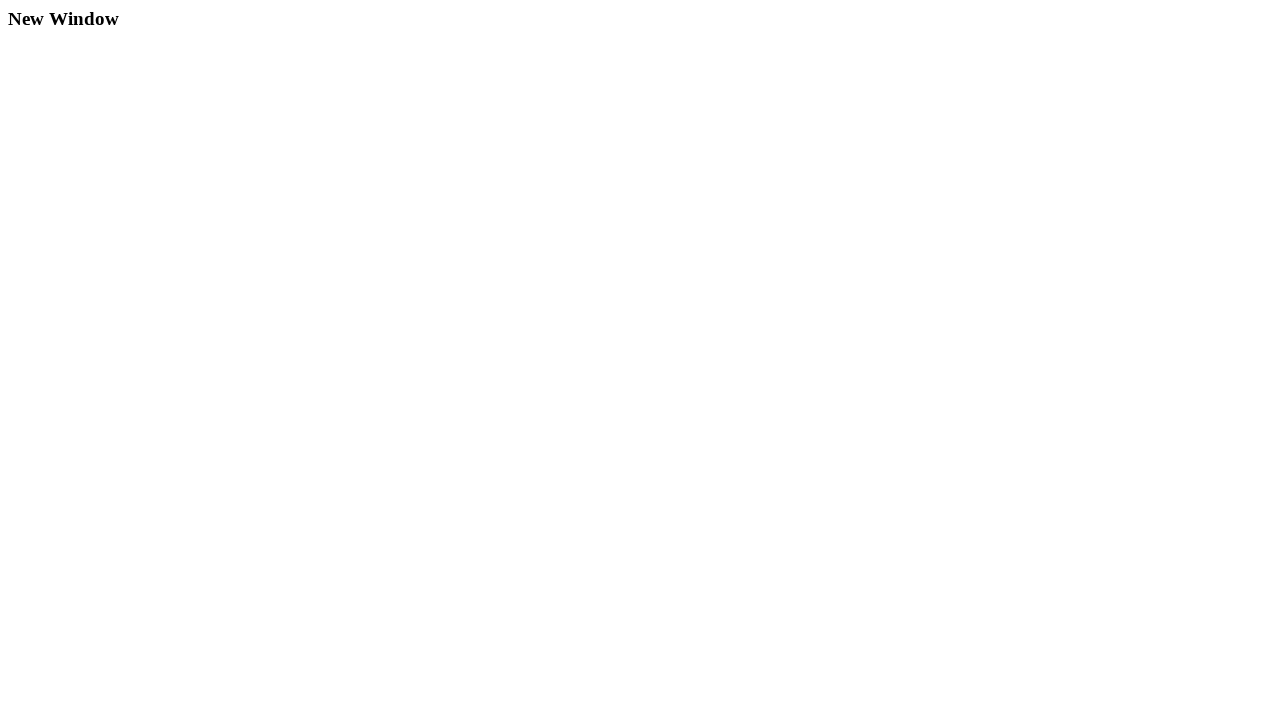

Switched back to parent window and verified example content
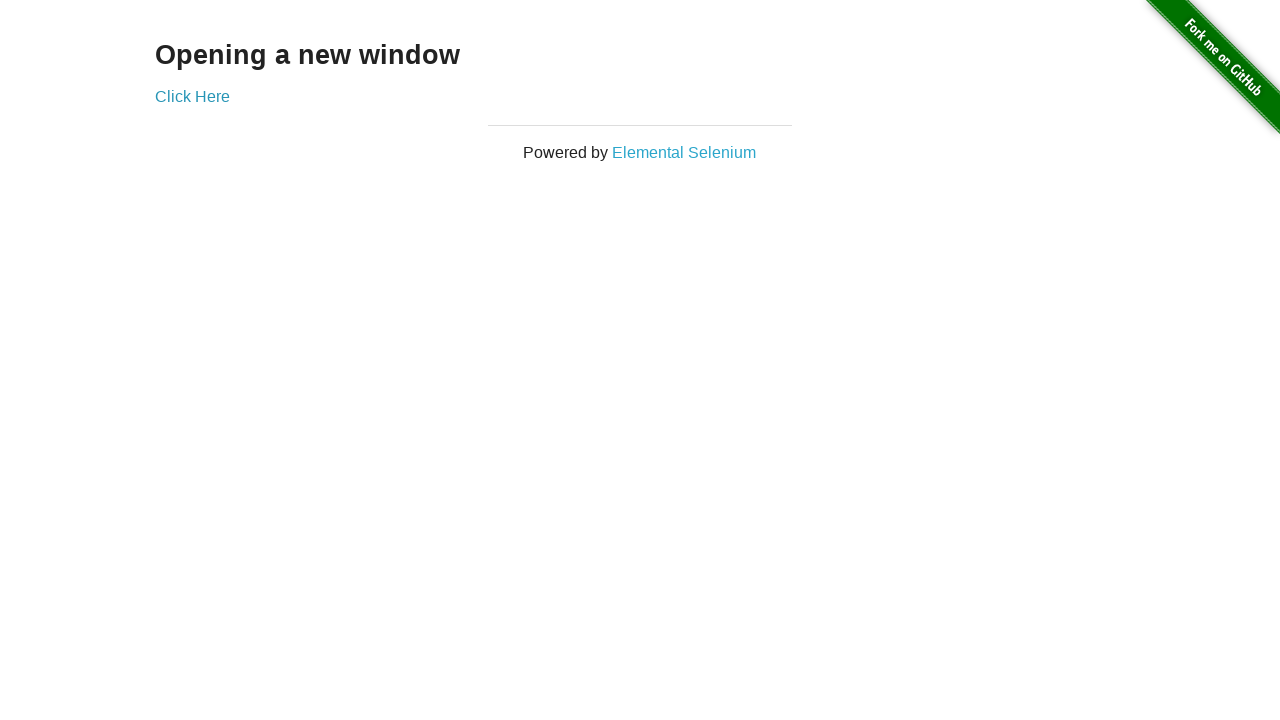

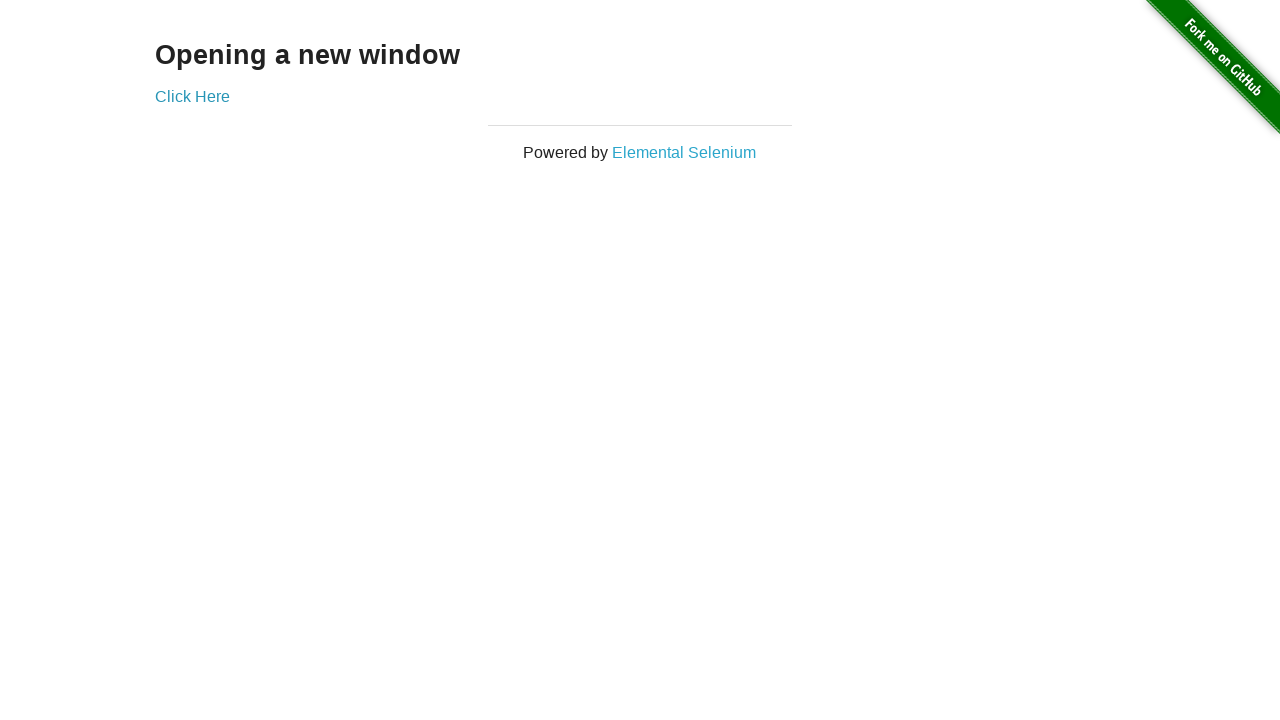